Tests right-click context menu functionality by right-clicking on a button and selecting copy option

Starting URL: https://swisnl.github.io/jQuery-contextMenu/demo.html

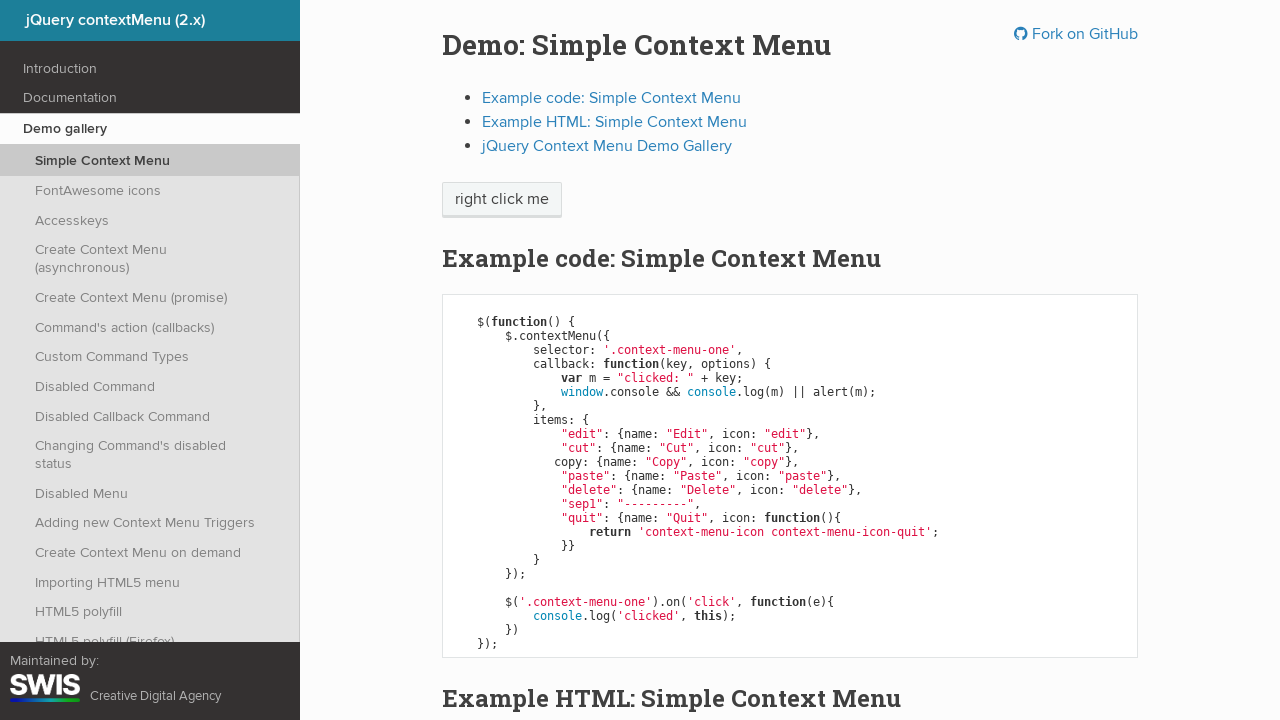

Right-clicked on context menu button at (502, 200) on xpath=//span[@class='context-menu-one btn btn-neutral']
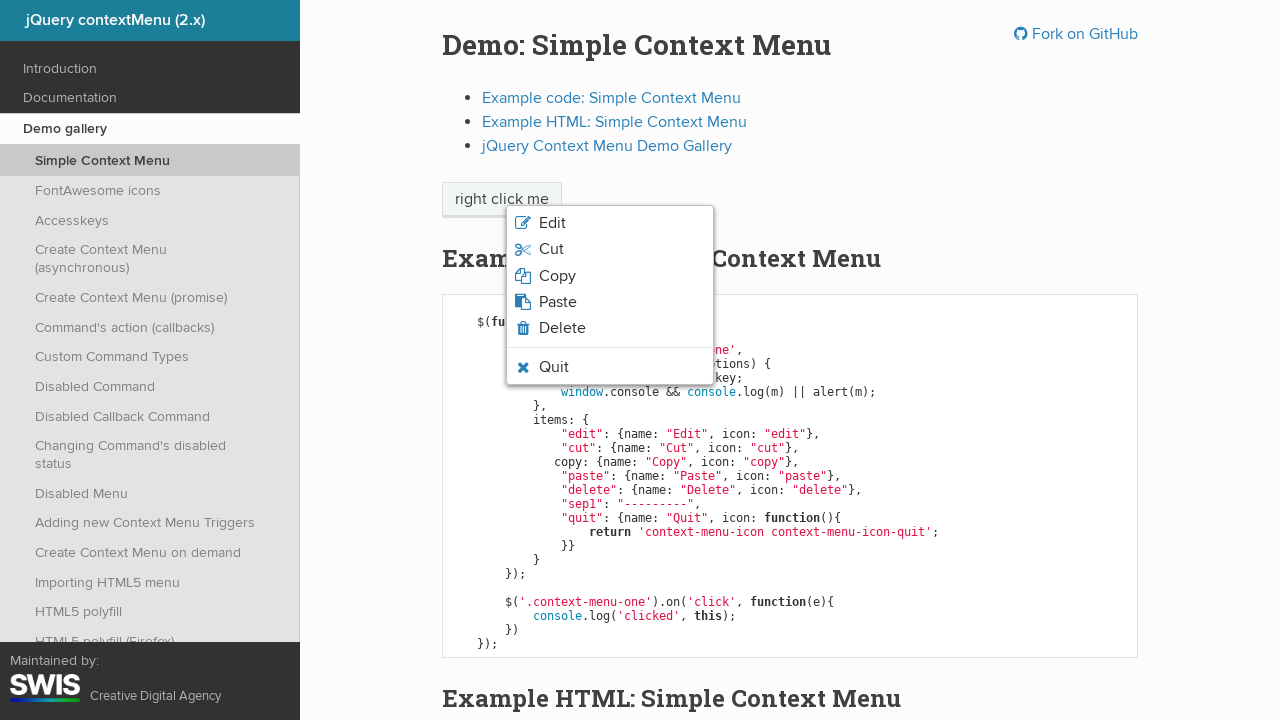

Clicked Copy option from context menu at (557, 276) on xpath=//span[normalize-space()='Copy']
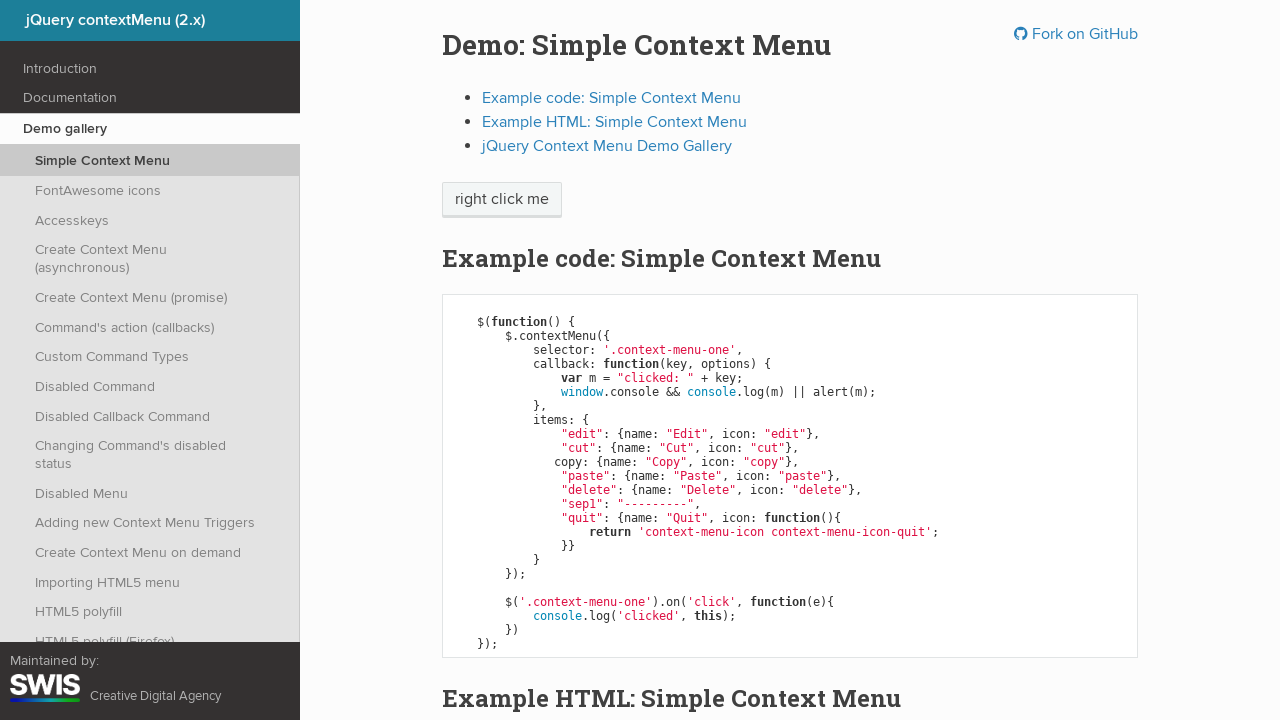

Accepted alert dialog
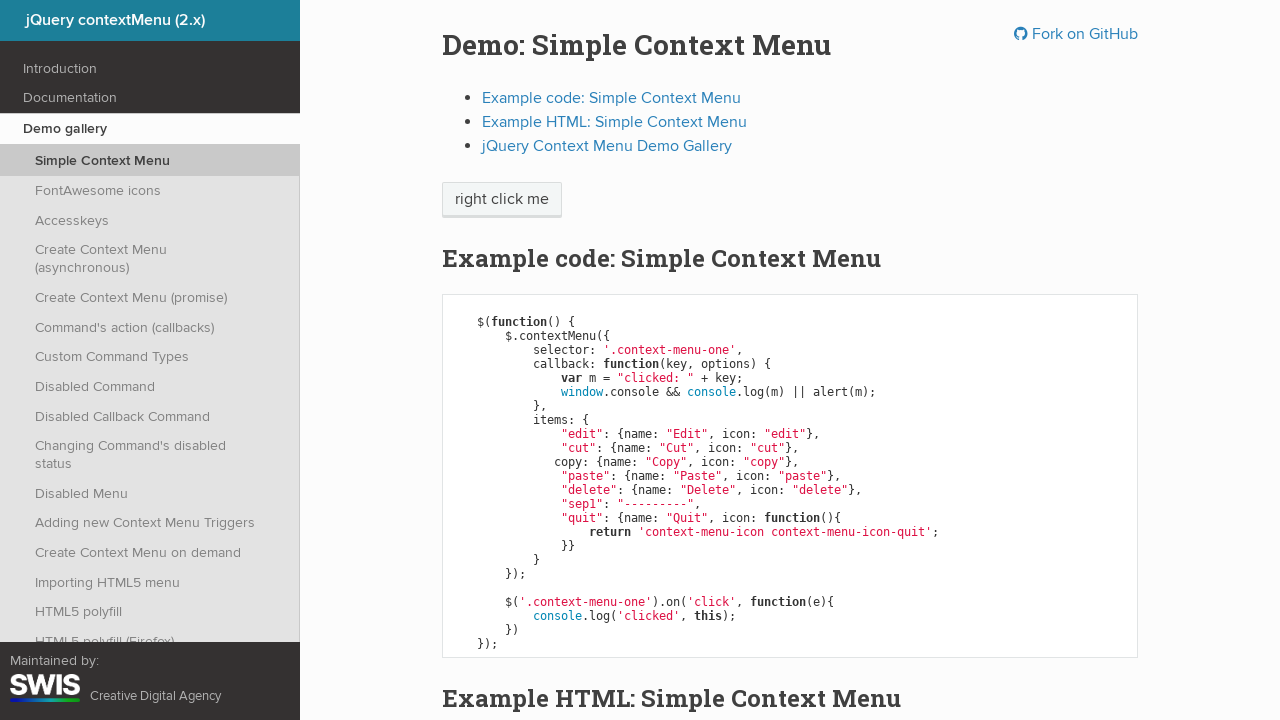

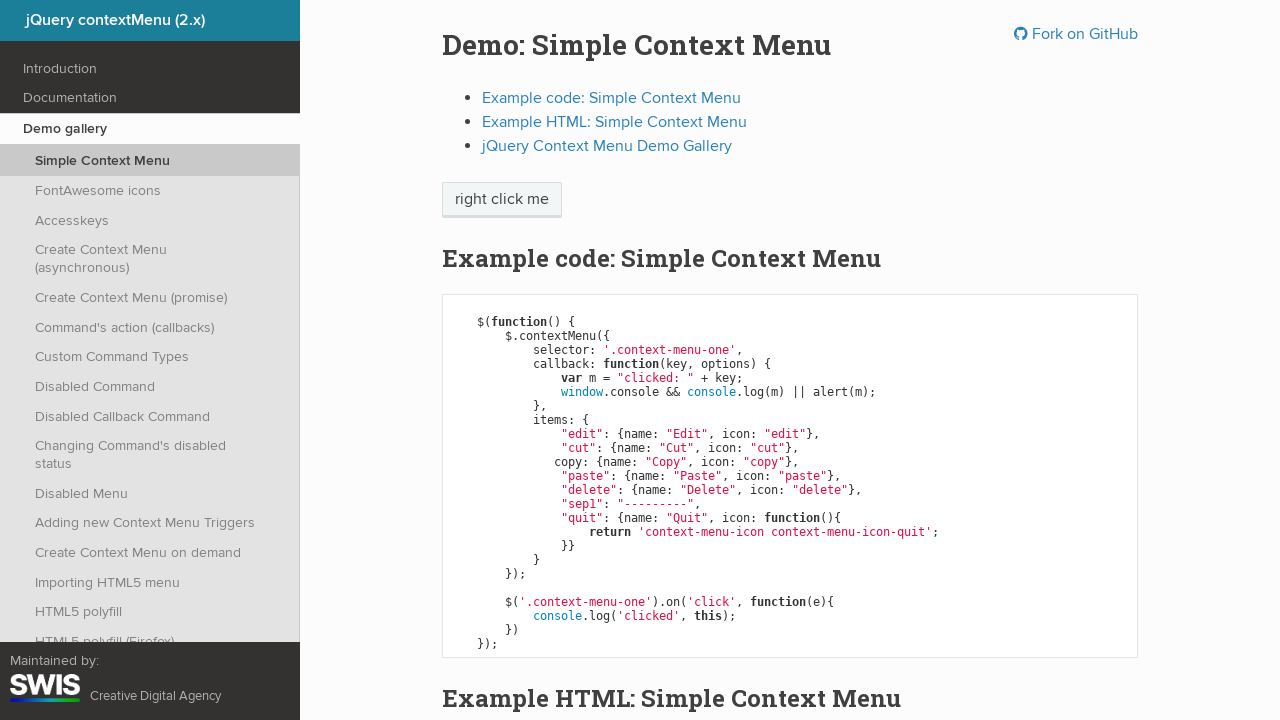